Tests horizontal slider input by setting a specific value and verifying the displayed output.

Starting URL: https://practice.expandtesting.com/horizontal-slider

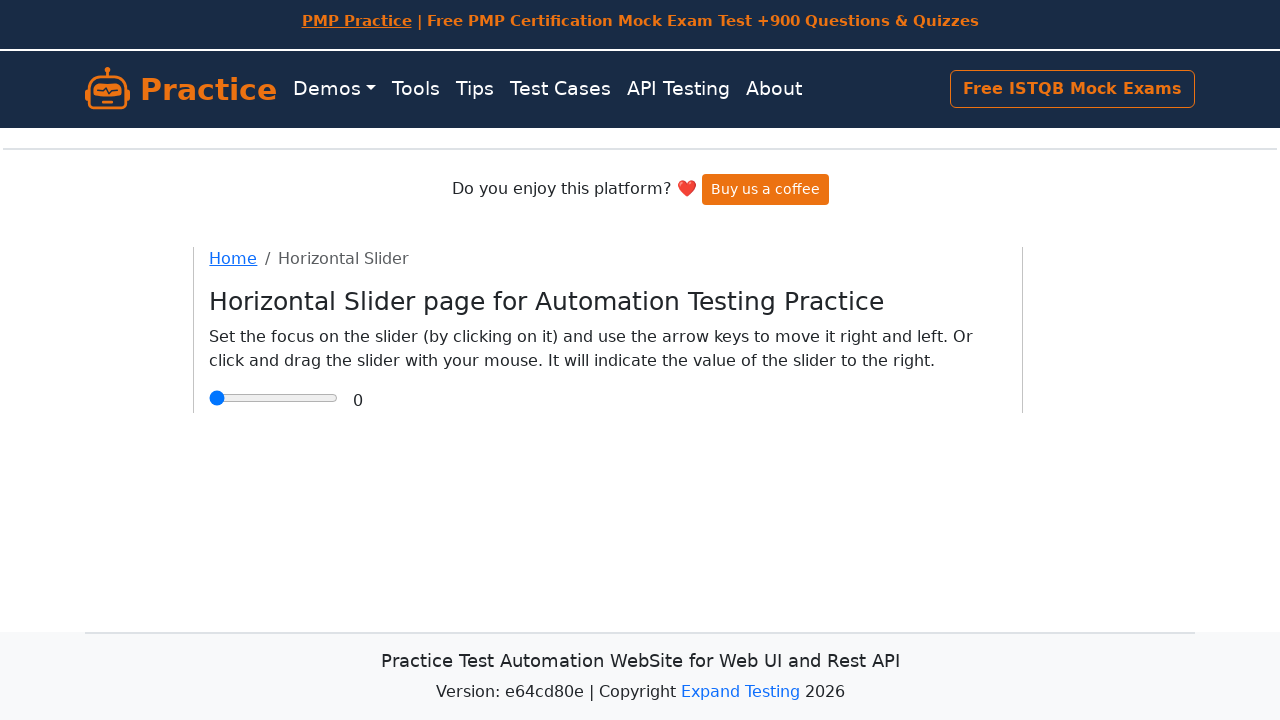

Page heading 'Horizontal Slider page for Automation Testing Practice' is visible
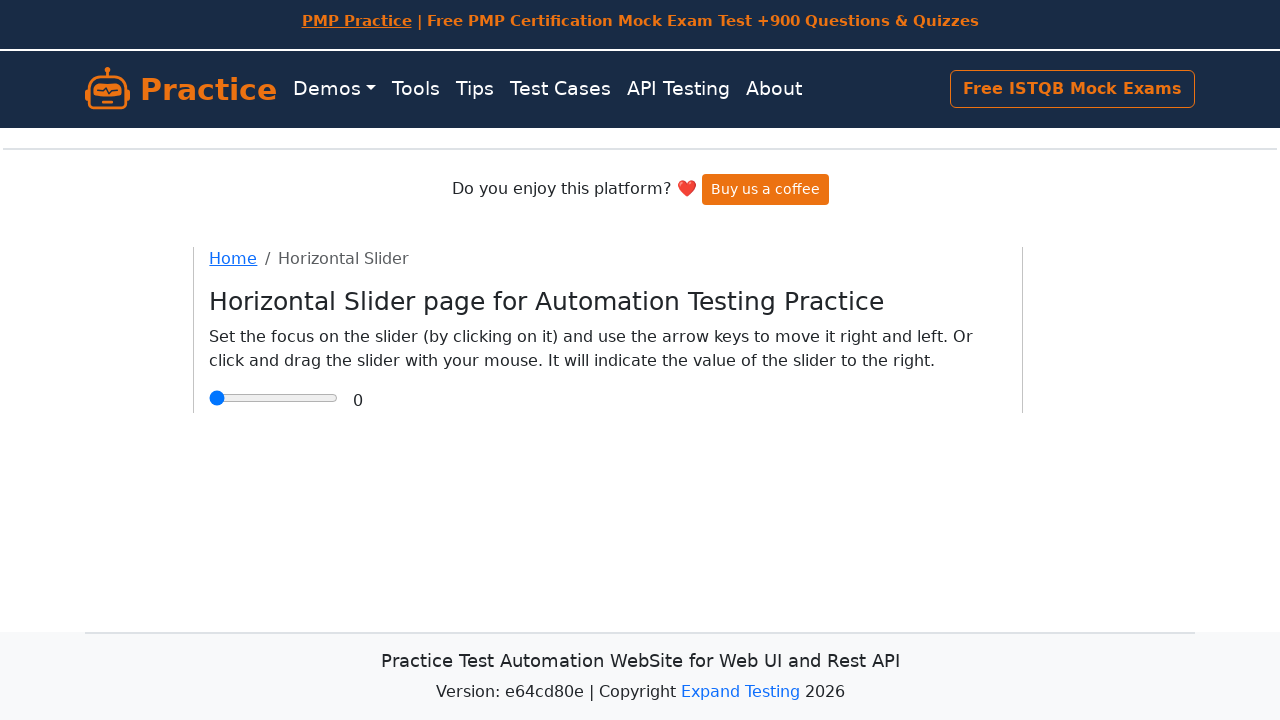

Set horizontal slider value to 2.5 on [type='range']
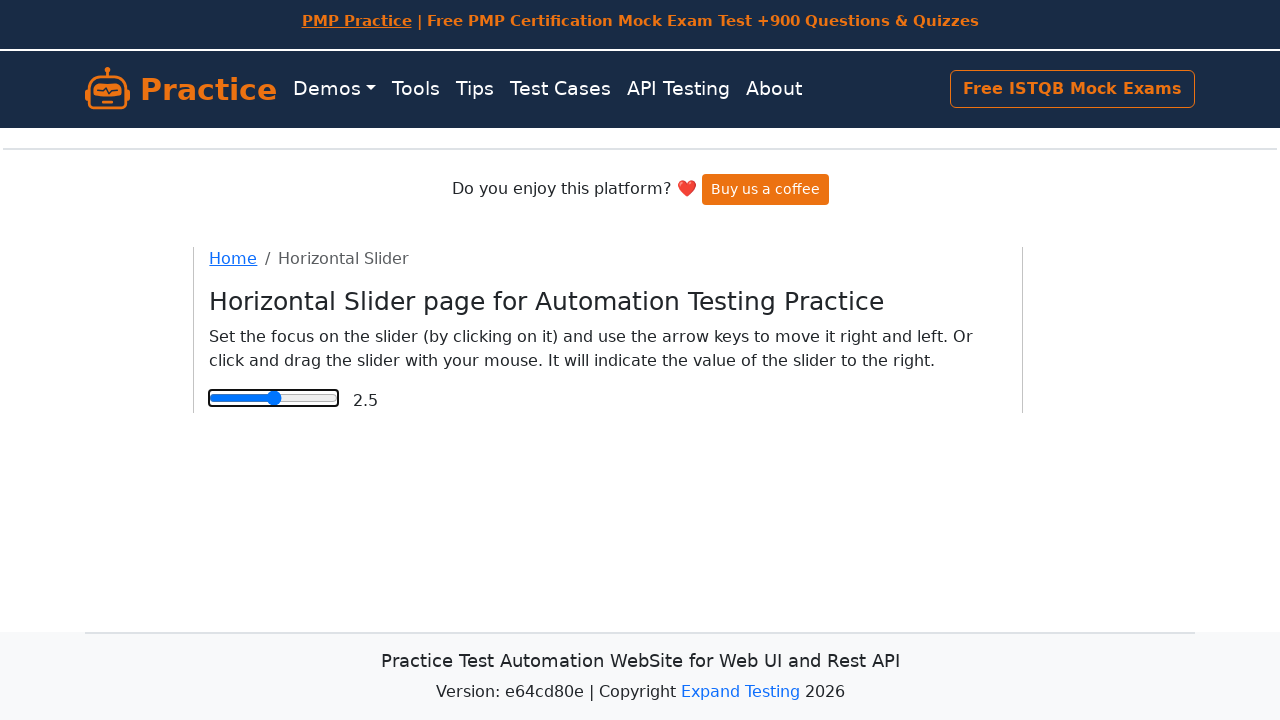

Slider output value is visible
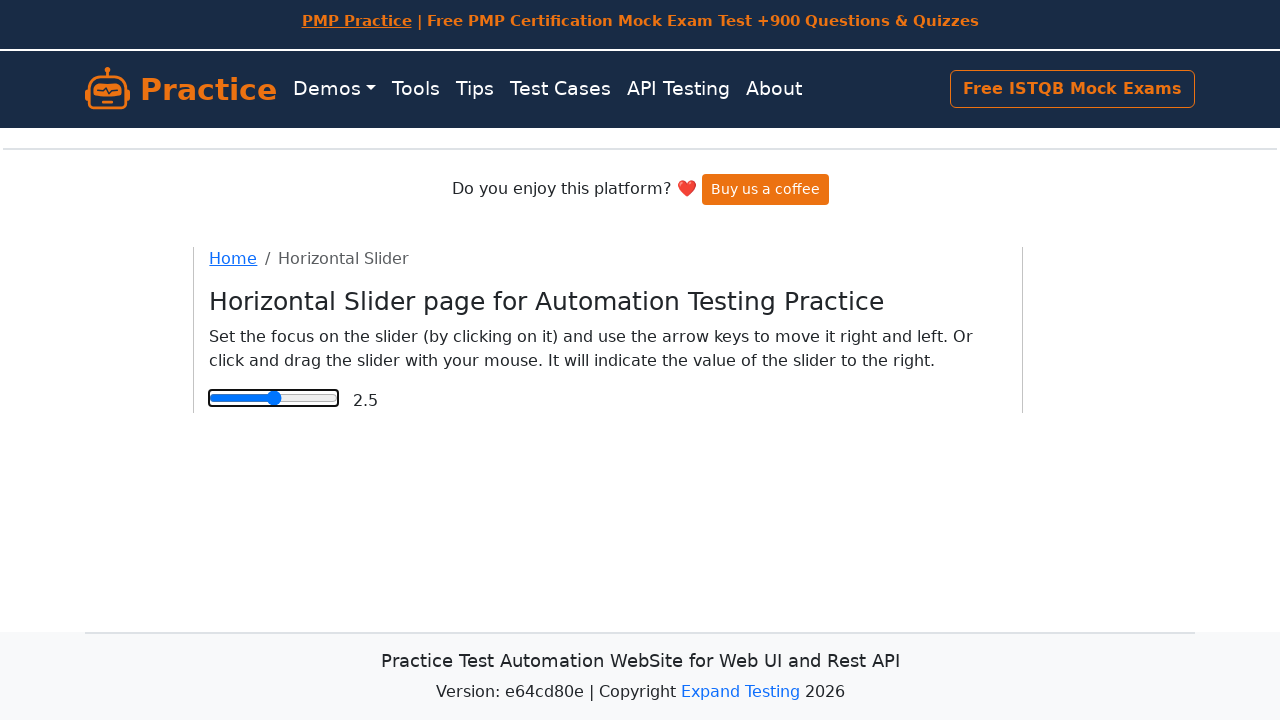

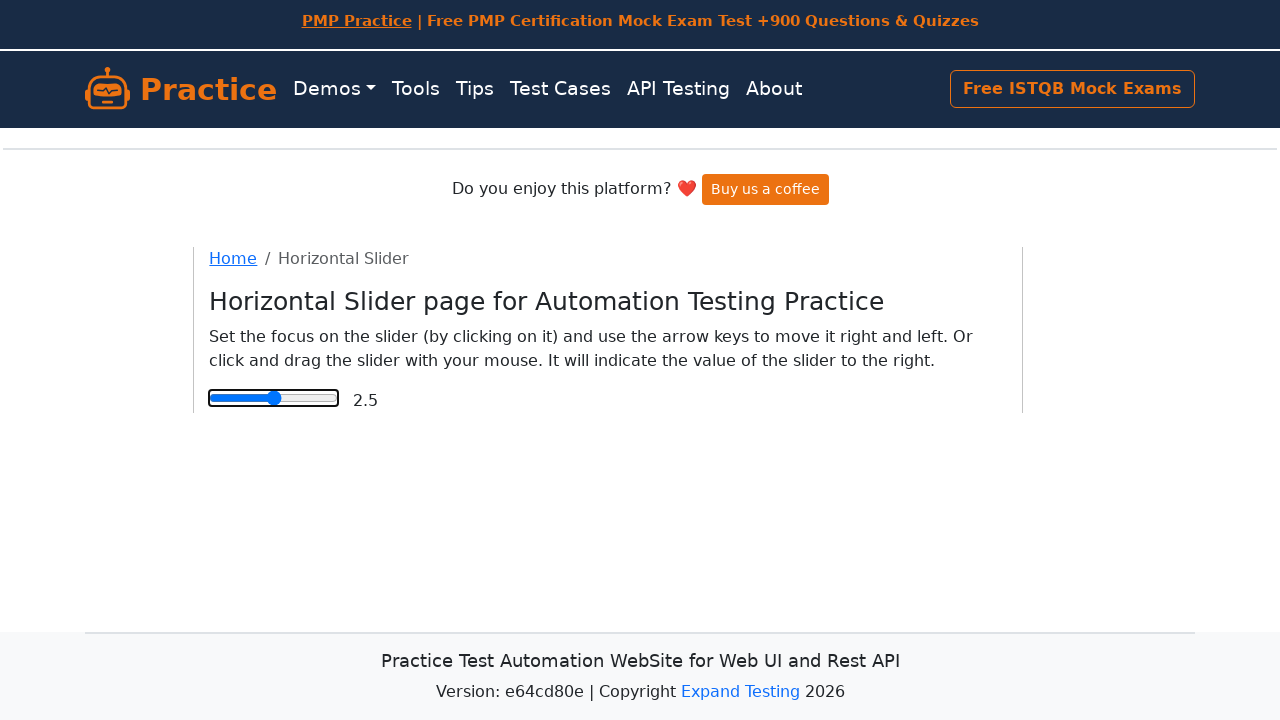